Tests the contact form functionality by navigating to the contact page and filling in name, email, and message fields

Starting URL: https://www.hyrtutorials.com/

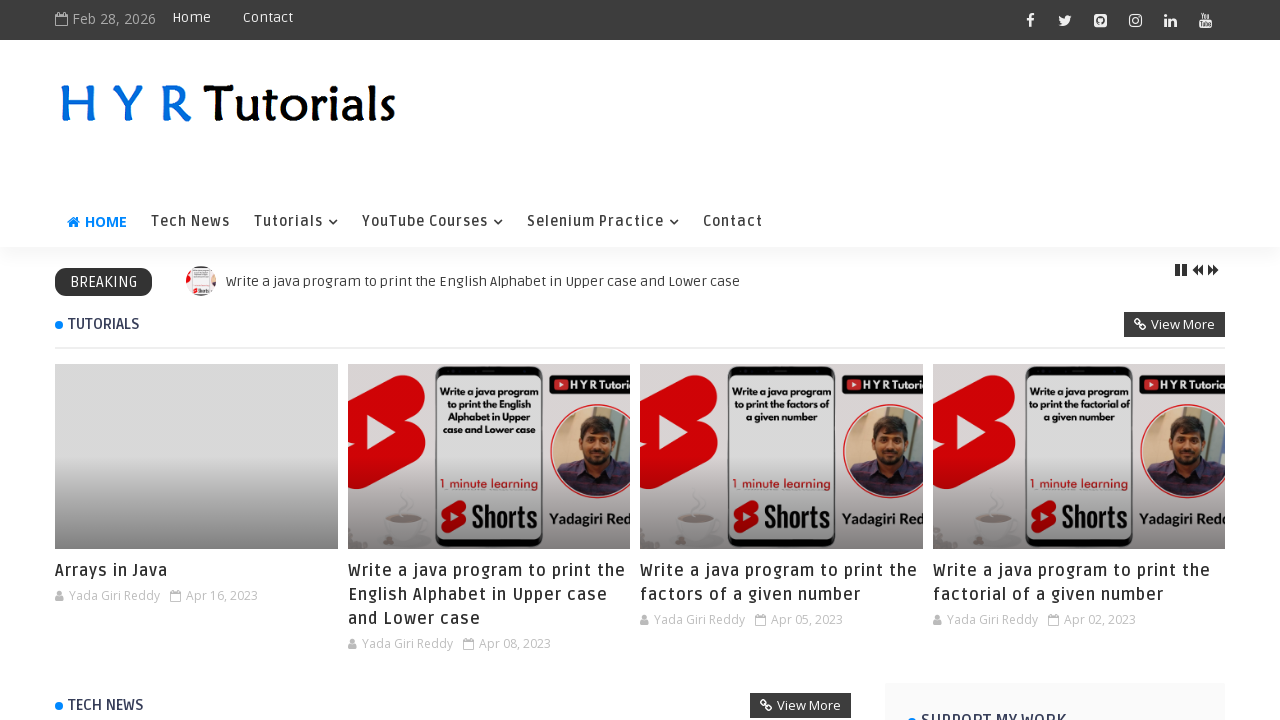

Clicked on Contact Us link at (268, 18) on a[href='https://www.hyrtutorials.com/p/contactus.html']
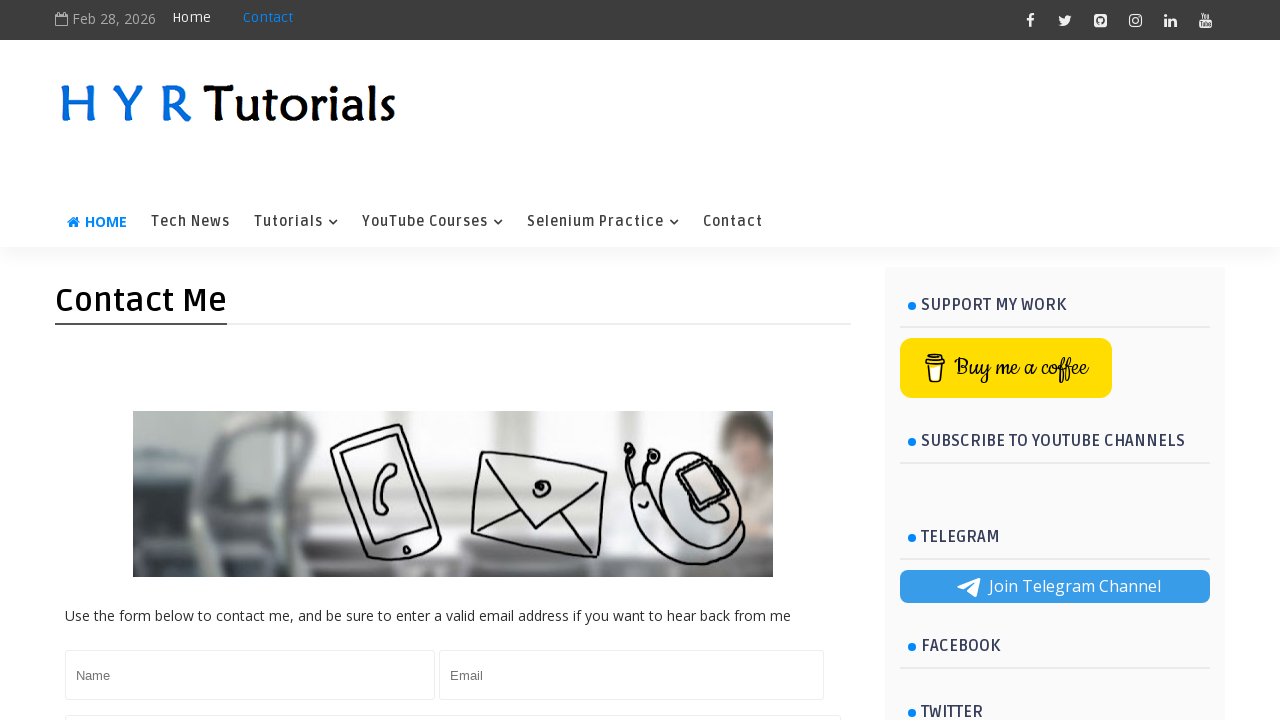

Filled in name field with 'rahul nath' on input.contact-form-name
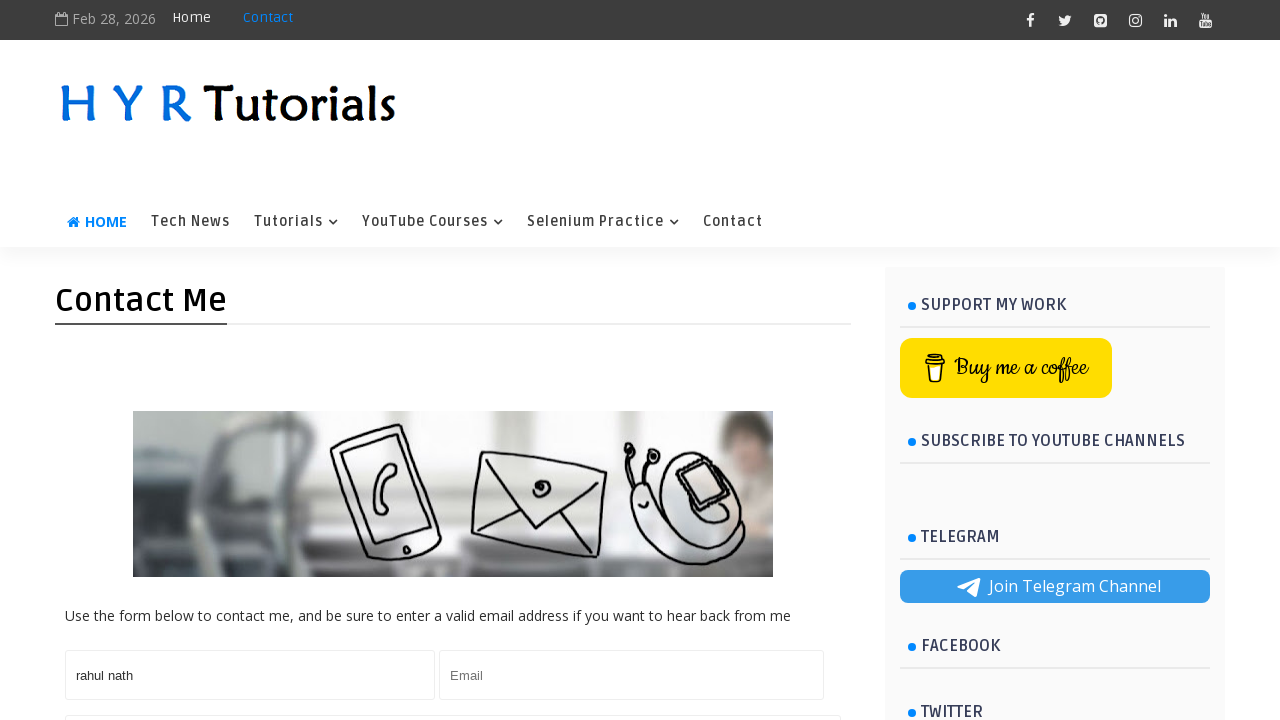

Filled in email field with 'r.grahul@1998@gmail.com' on input[name='email']
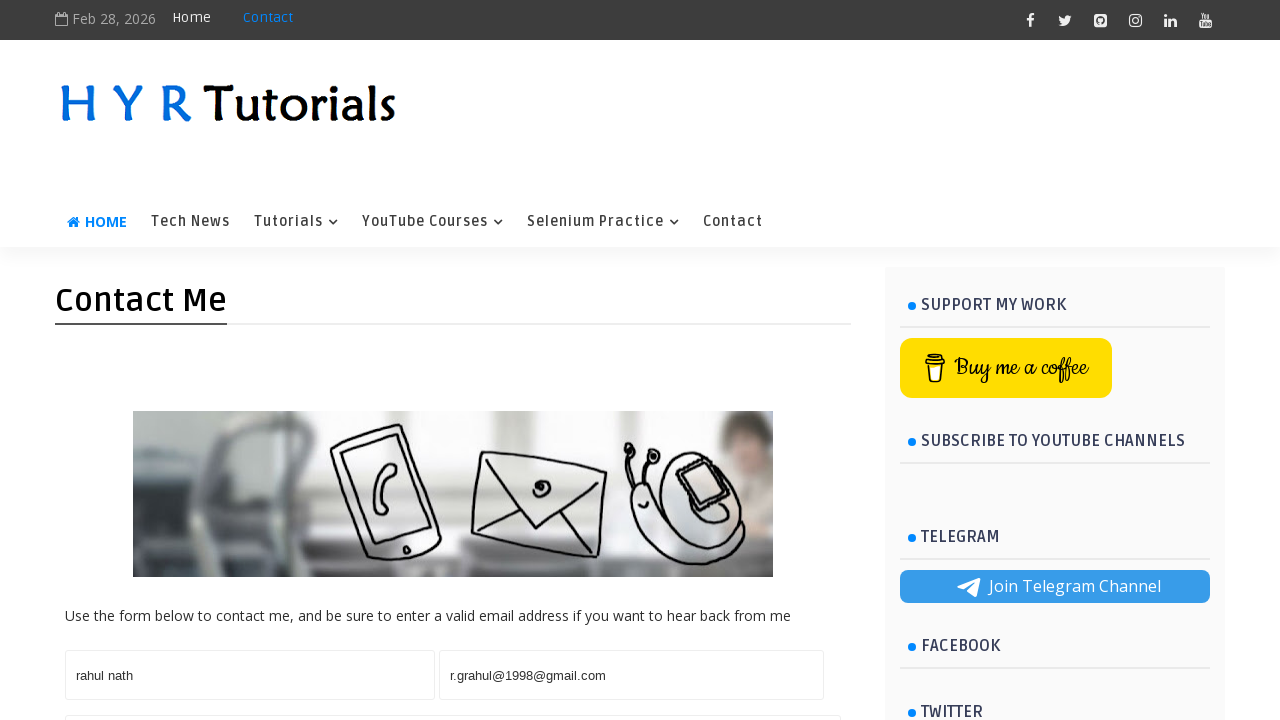

Filled in message field with 'hello everyone' on textarea.contact-form-email-message
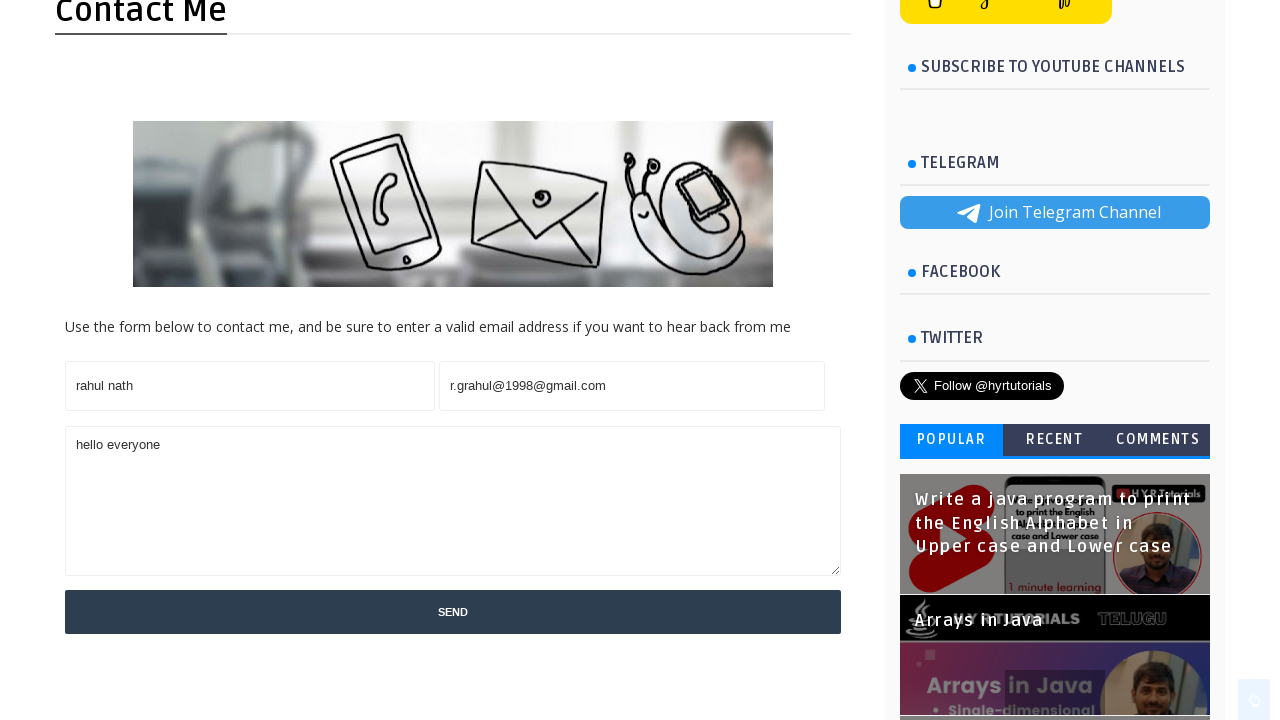

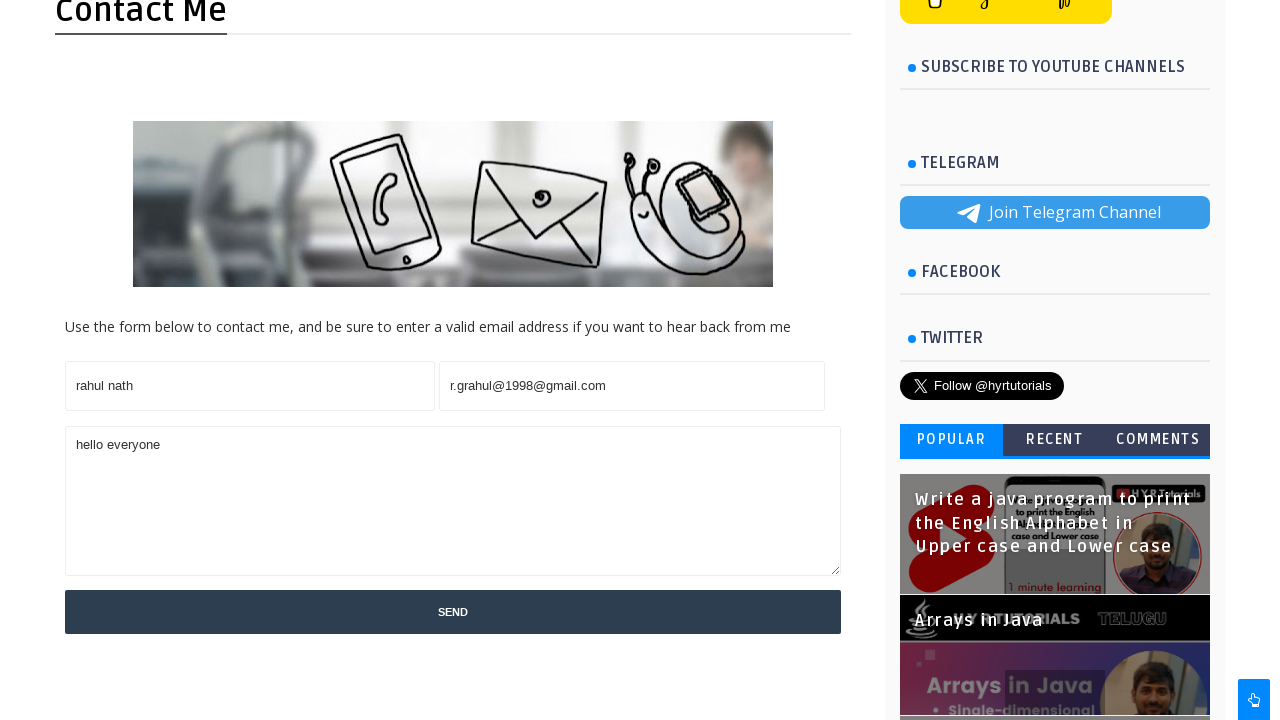